Verifies that Chapter 3 section contains the WebForm link and clicking it navigates to the correct page

Starting URL: https://bonigarcia.dev/selenium-webdriver-java/

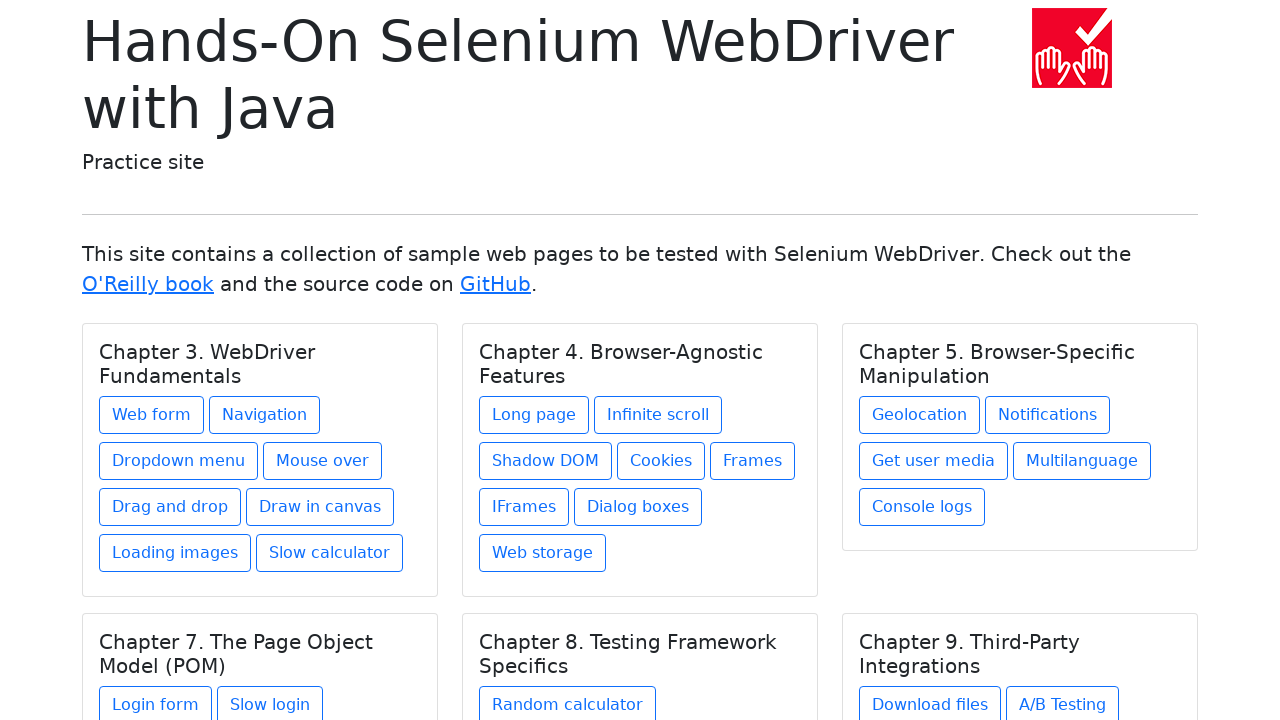

Waited for page to reach domcontentloaded state
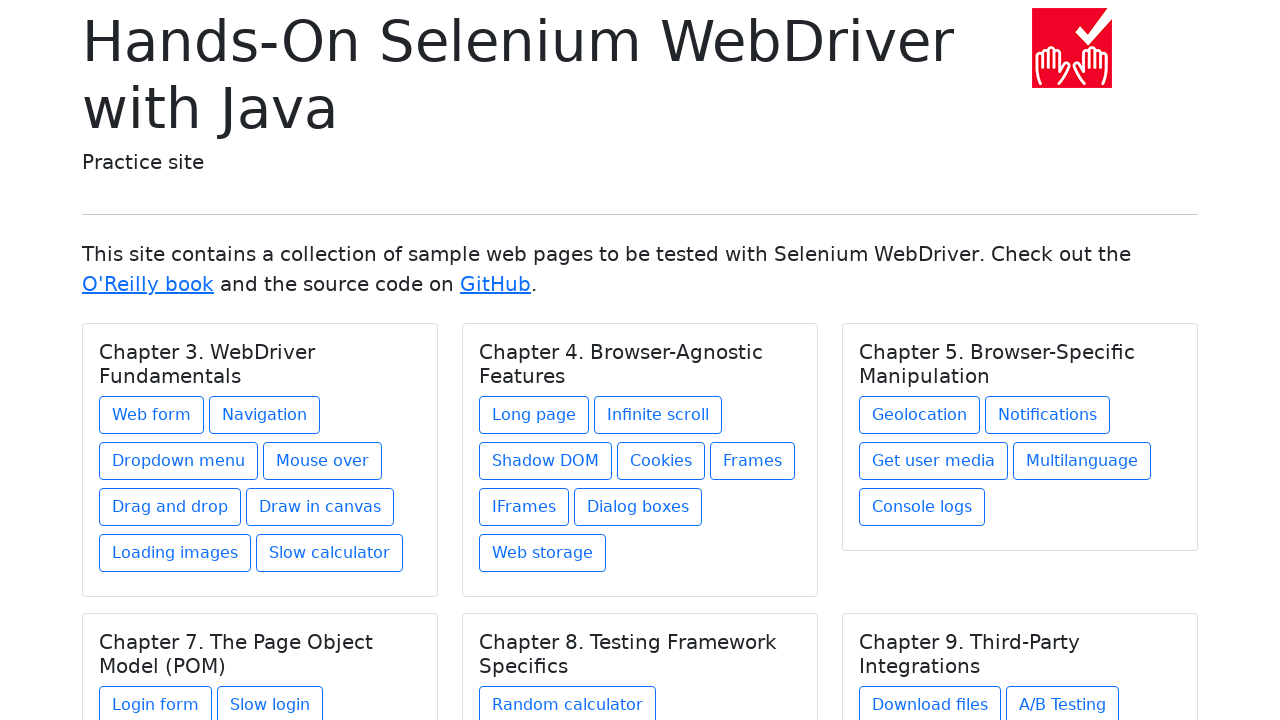

Located Chapter 3 section
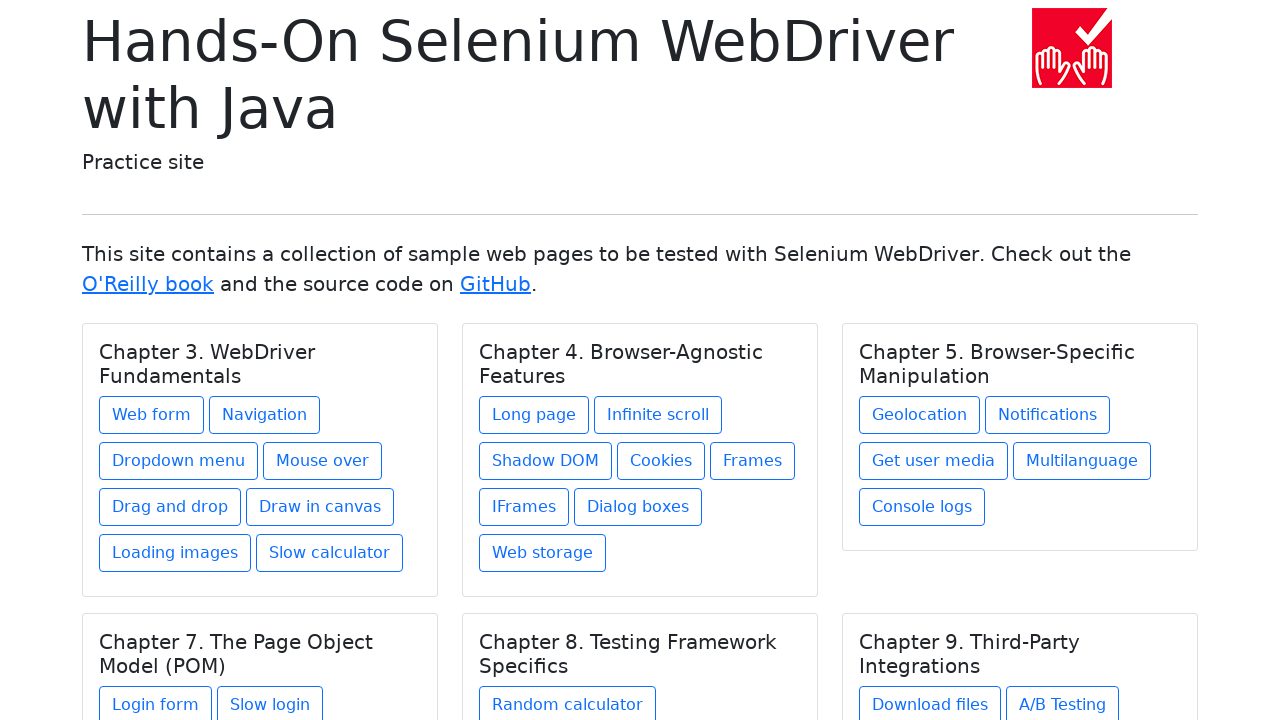

Chapter 3 section became visible
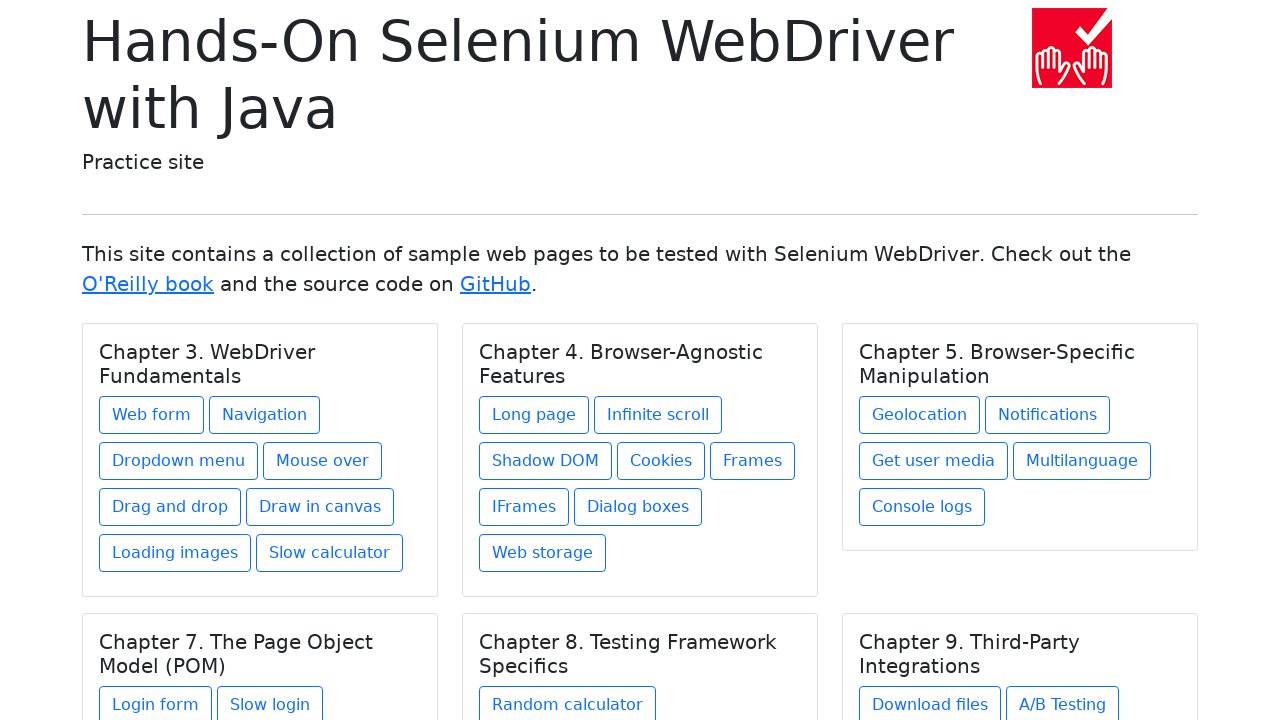

Located Web form link
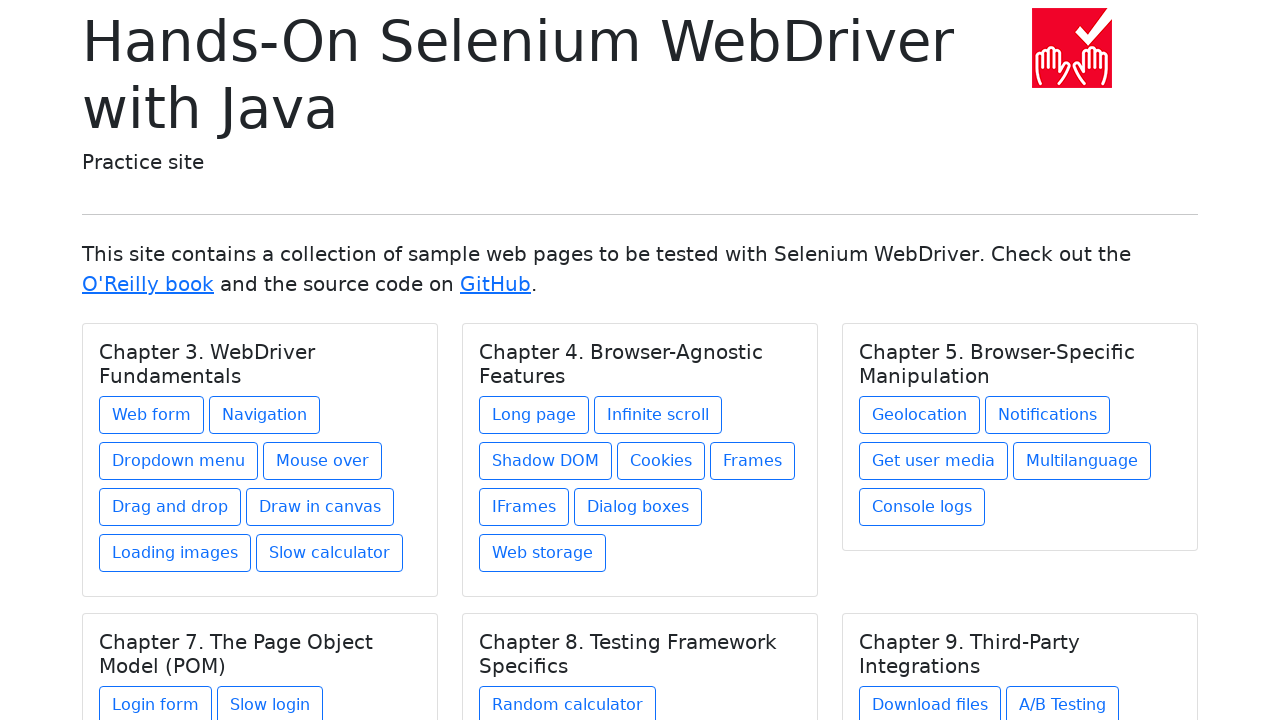

Web form link became visible
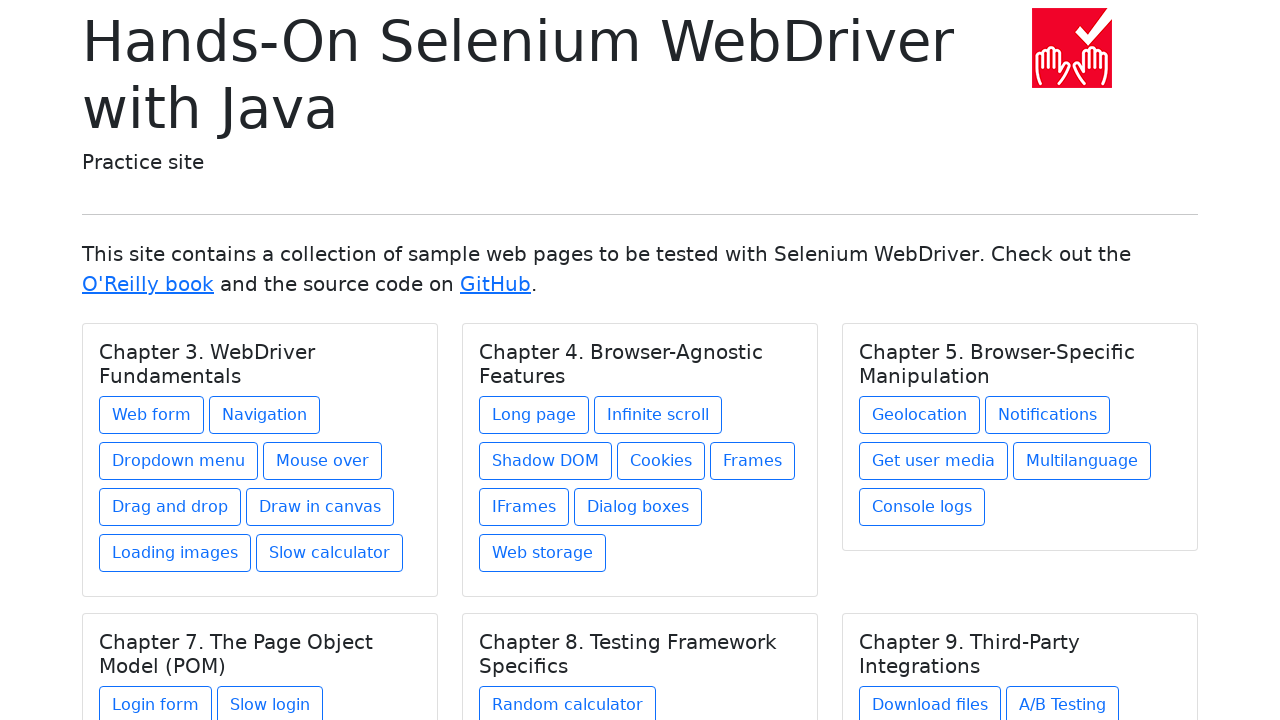

Clicked Web form link at (152, 415) on a:has-text('Web form') >> nth=0
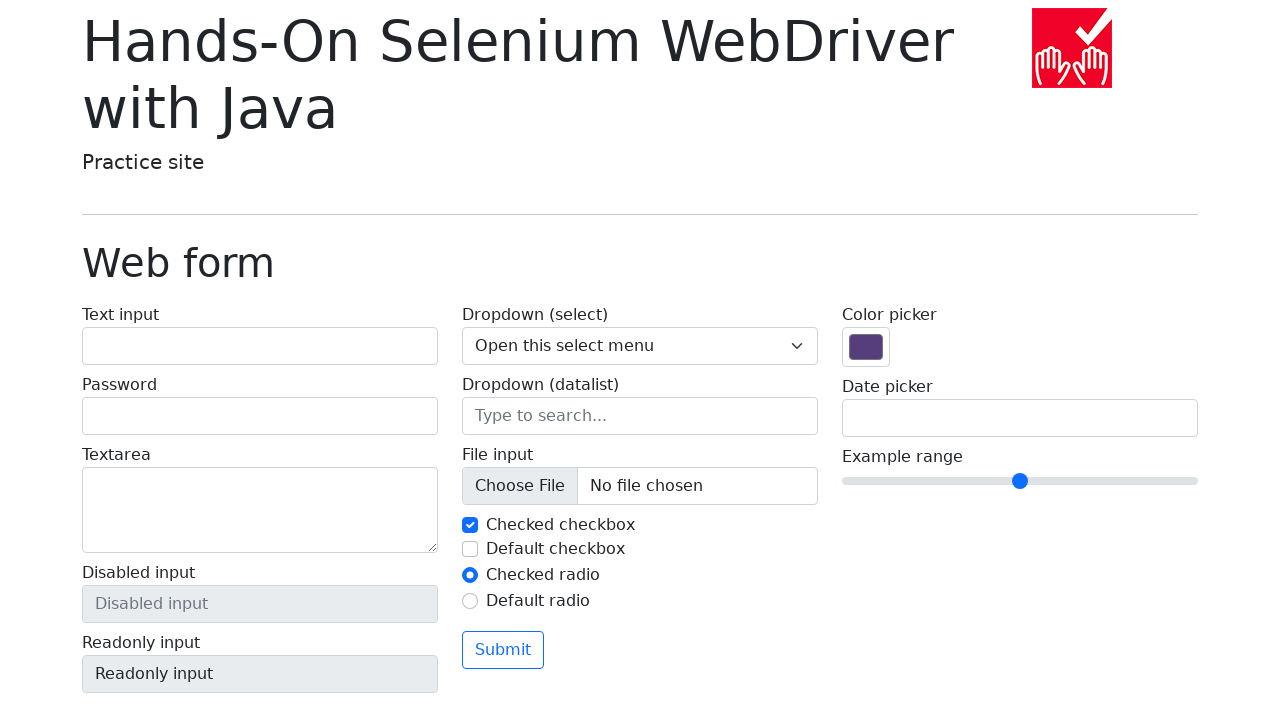

Waited for web form page to reach domcontentloaded state
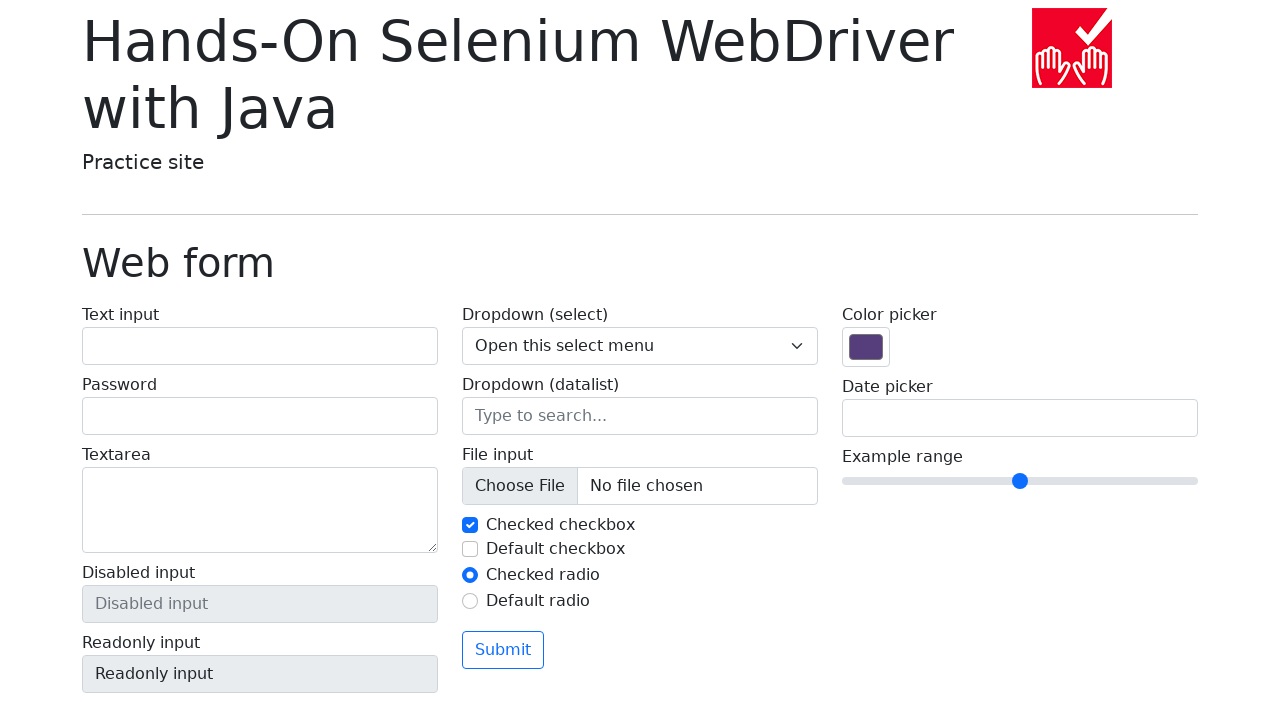

Verified navigation to web form page - URL contains 'web-form': https://bonigarcia.dev/selenium-webdriver-java/web-form.html
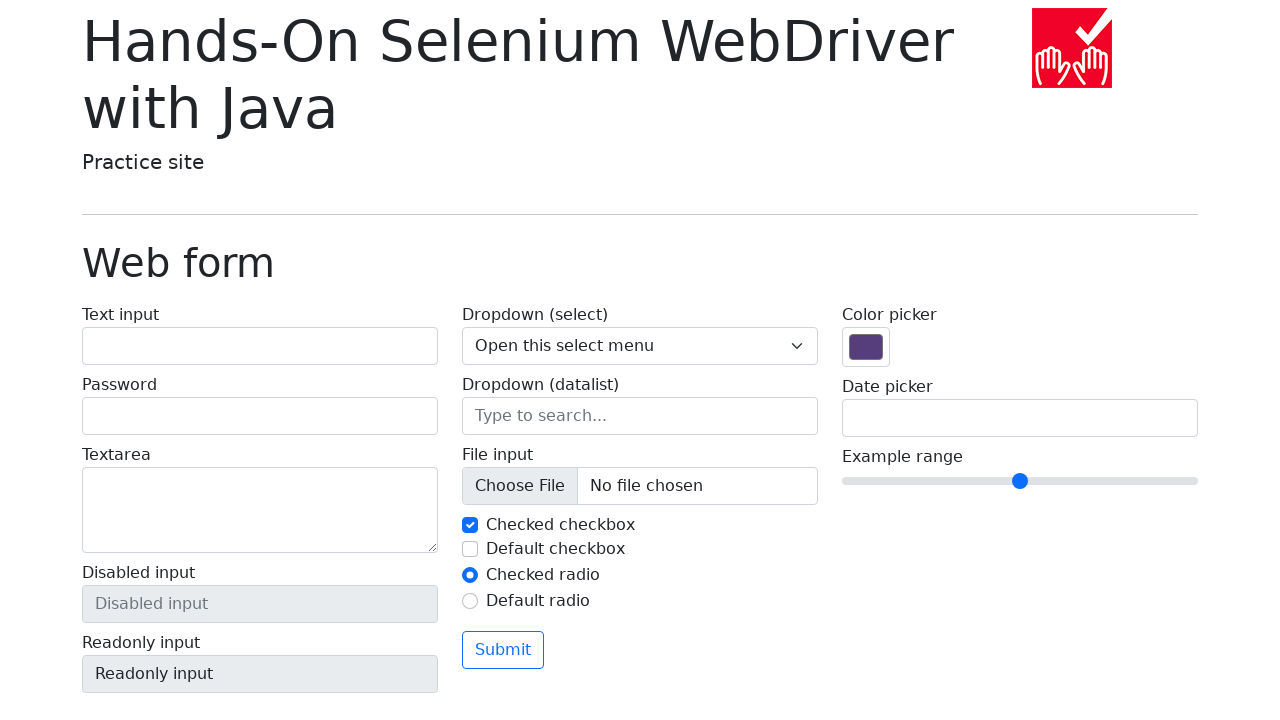

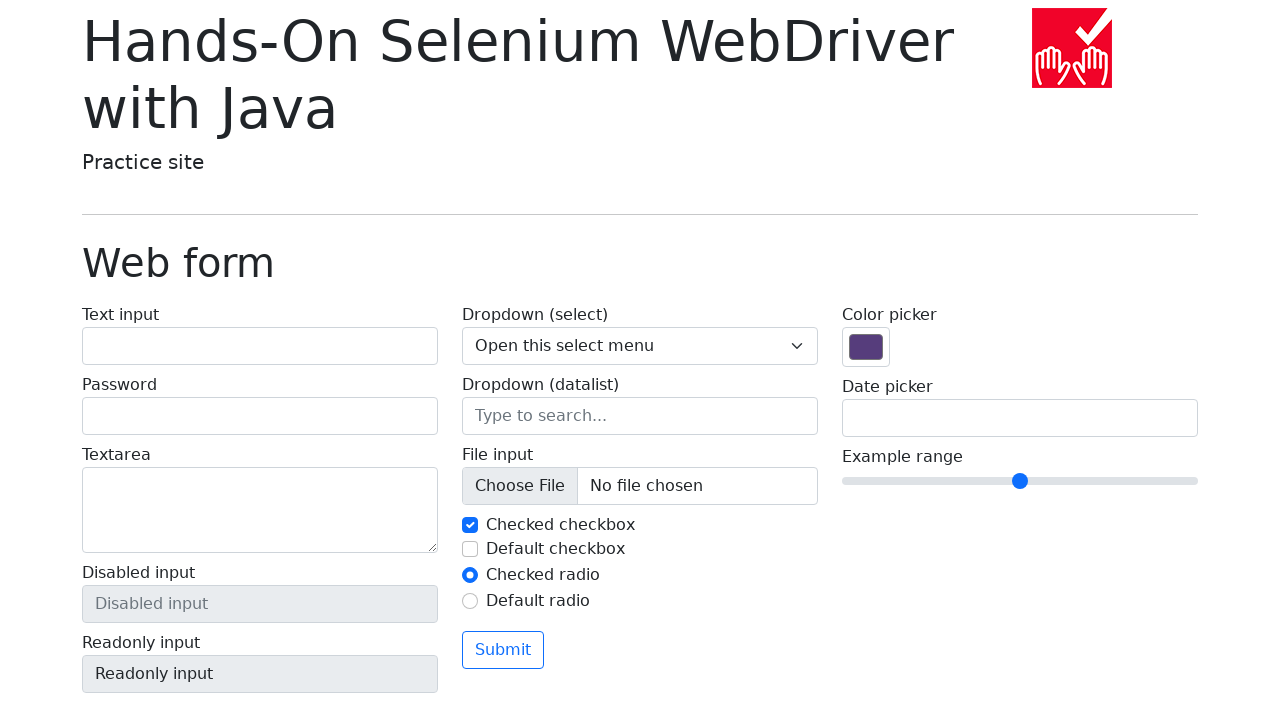